Navigates to the status codes page and clicks on the "200" status code link to verify the page loads

Starting URL: https://the-internet.herokuapp.com/status_codes

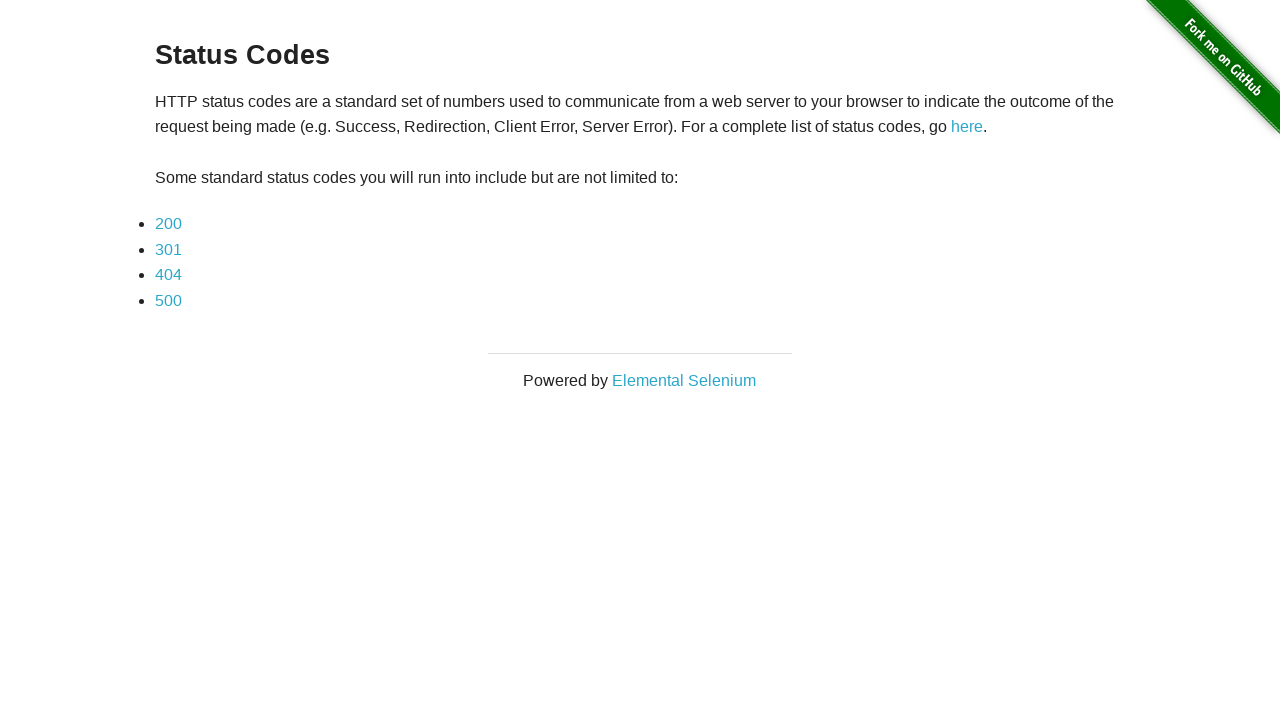

Navigated to status codes page
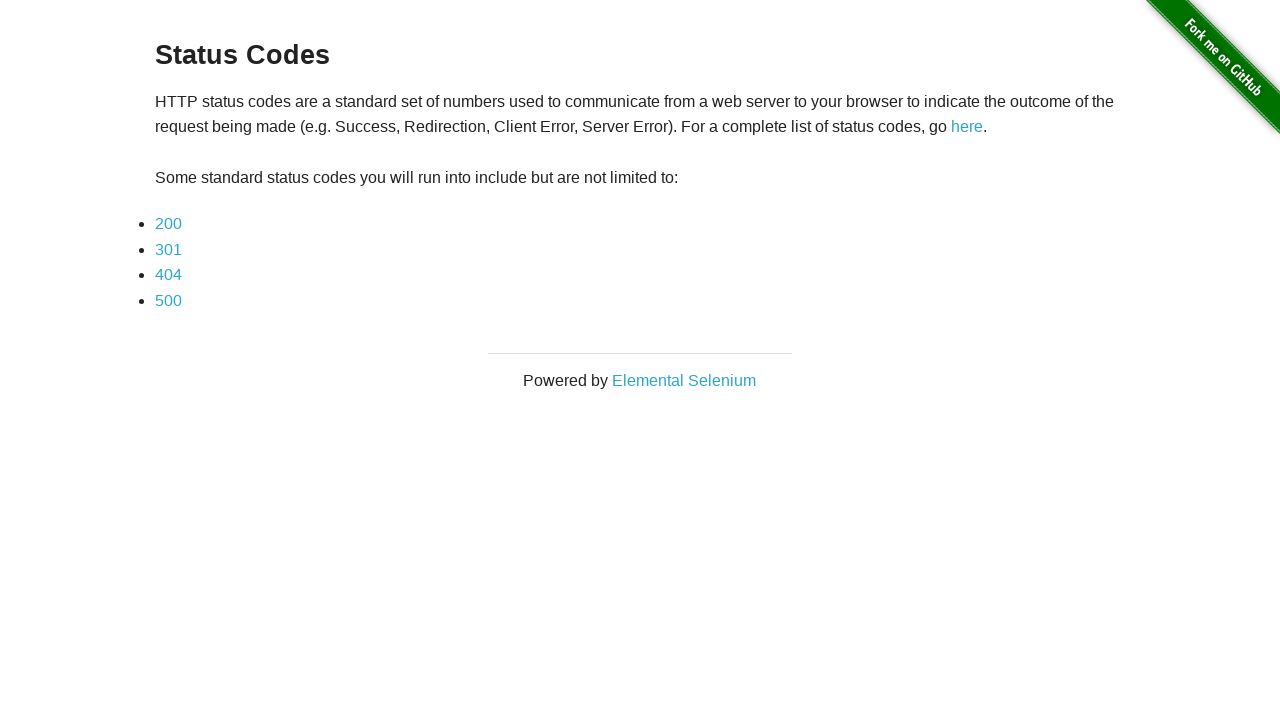

Clicked on the 200 status code link at (168, 224) on a:text('200')
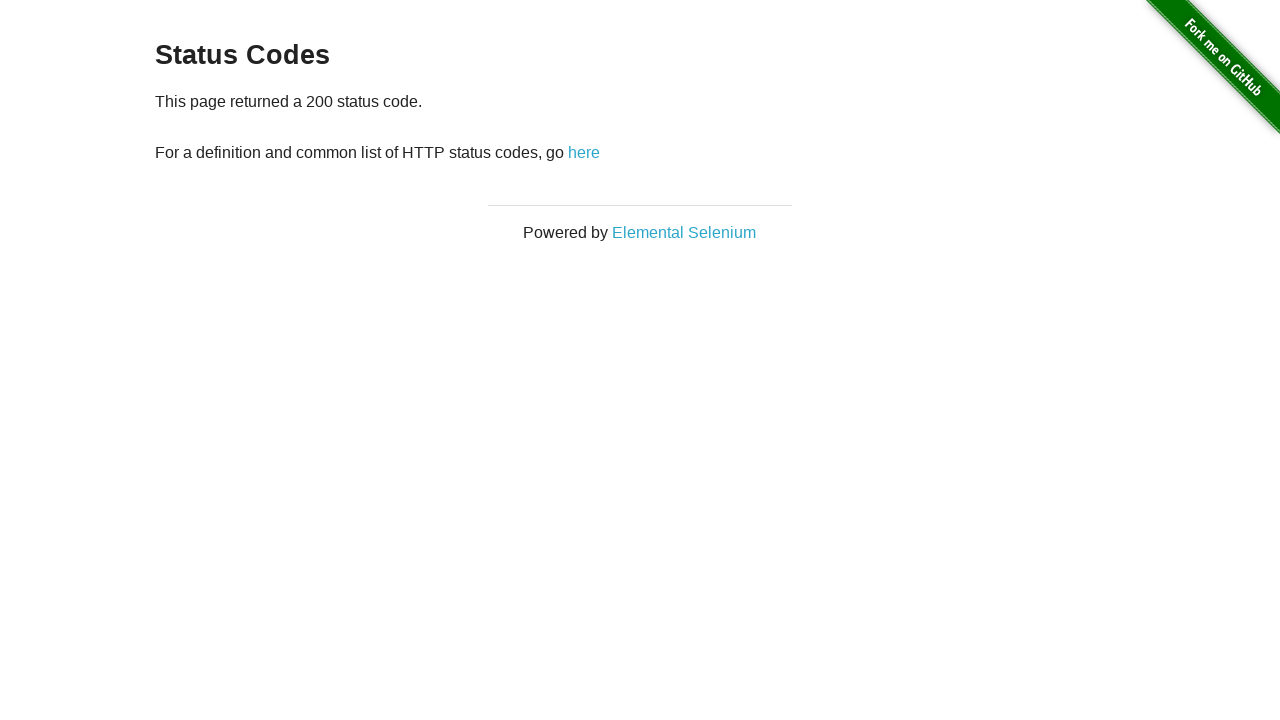

Status code page loaded successfully
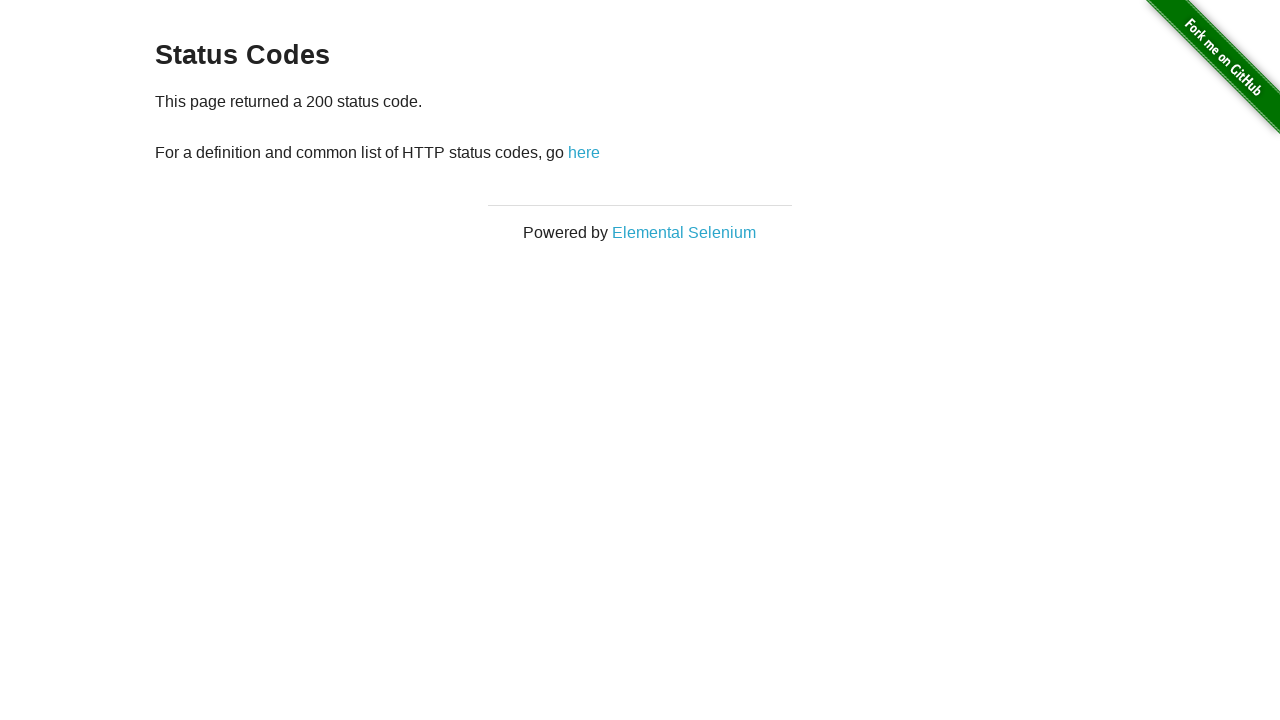

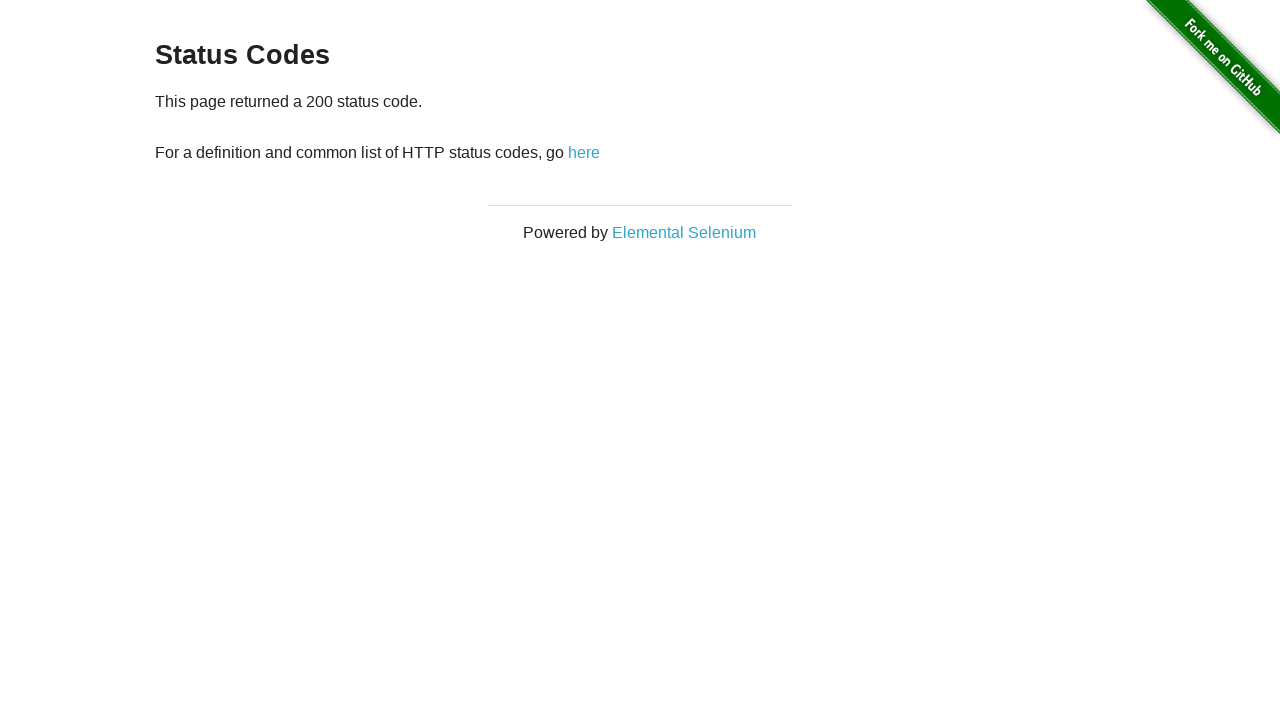